Tests a customized wait mechanism by clicking a timer button and waiting for a WebDriver text element to appear on the page.

Starting URL: http://seleniumpractise.blogspot.in/2016/08/how-to-use-explicit-wait-in-selenium.html

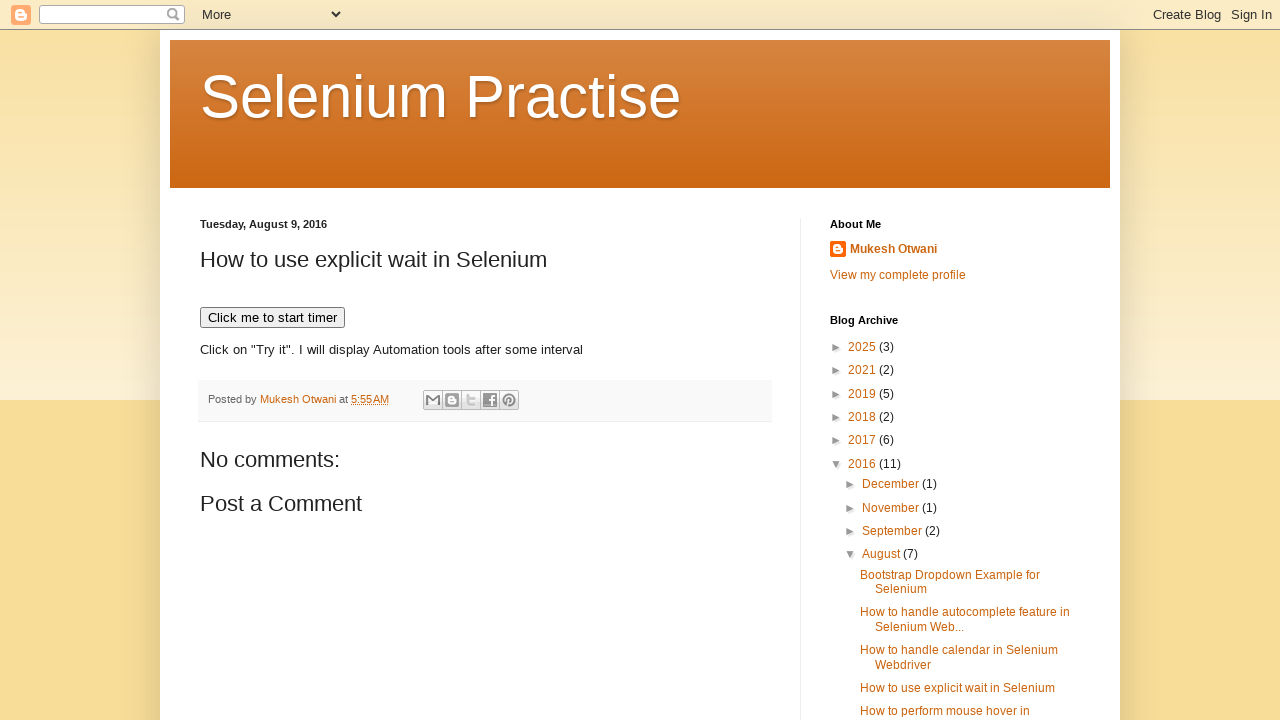

Navigated to explicit wait practice page
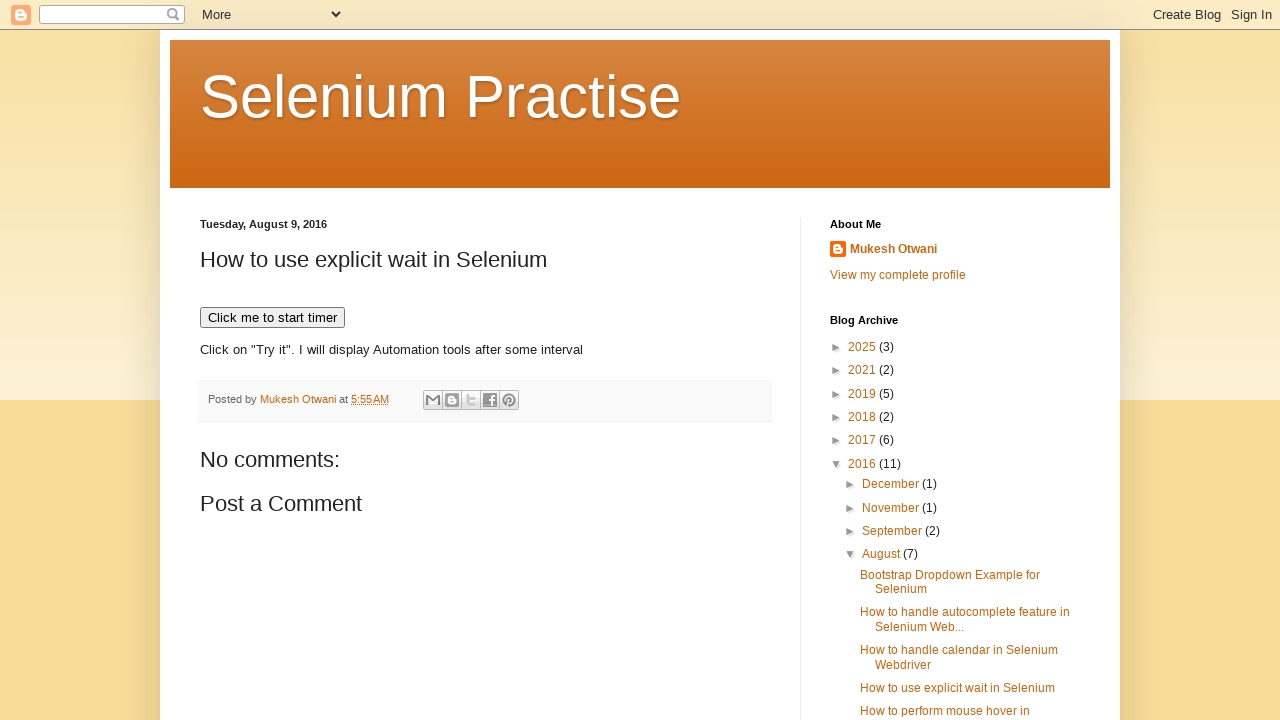

Clicked timer button to start at (272, 318) on xpath=//button[text()='Click me to start timer']
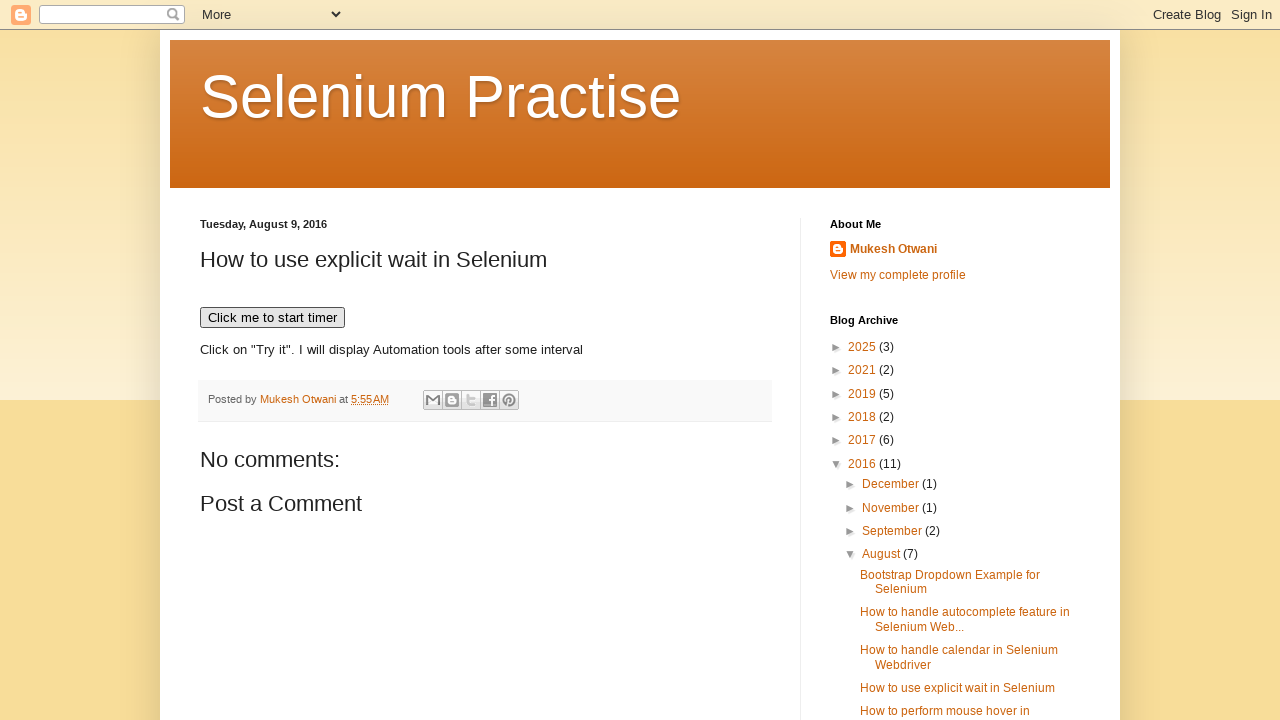

WebDriver text element appeared on the page
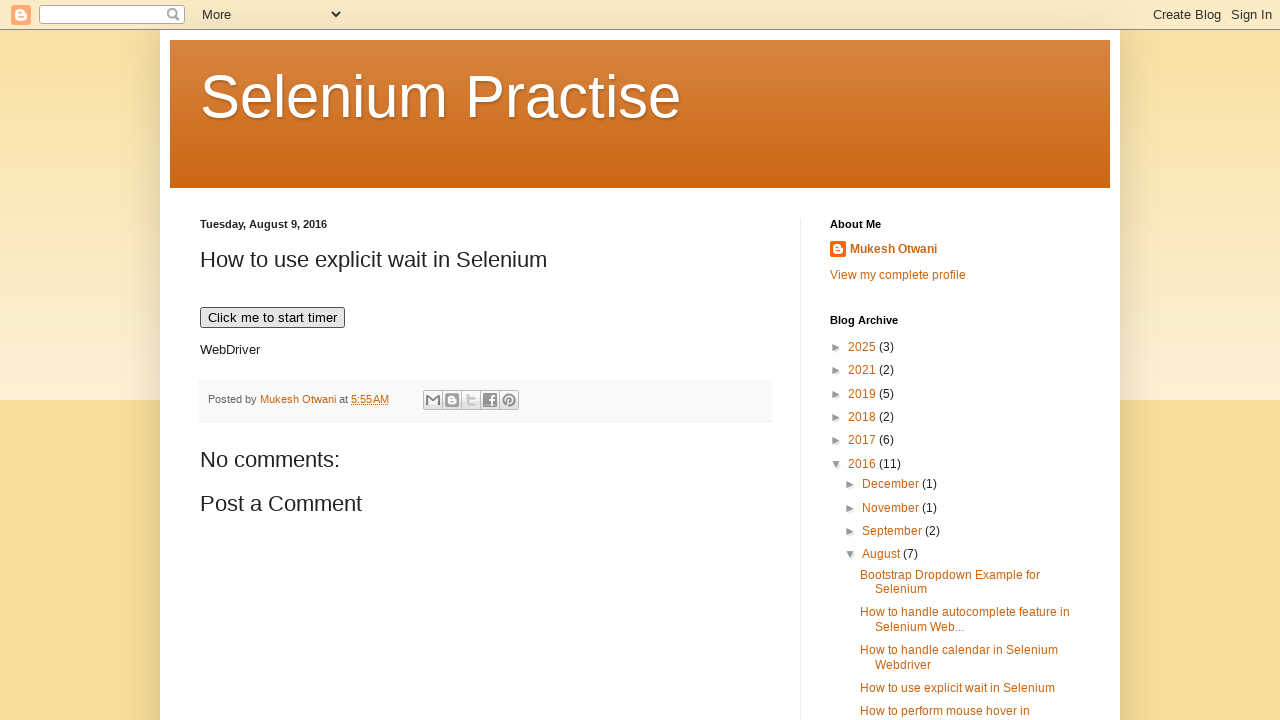

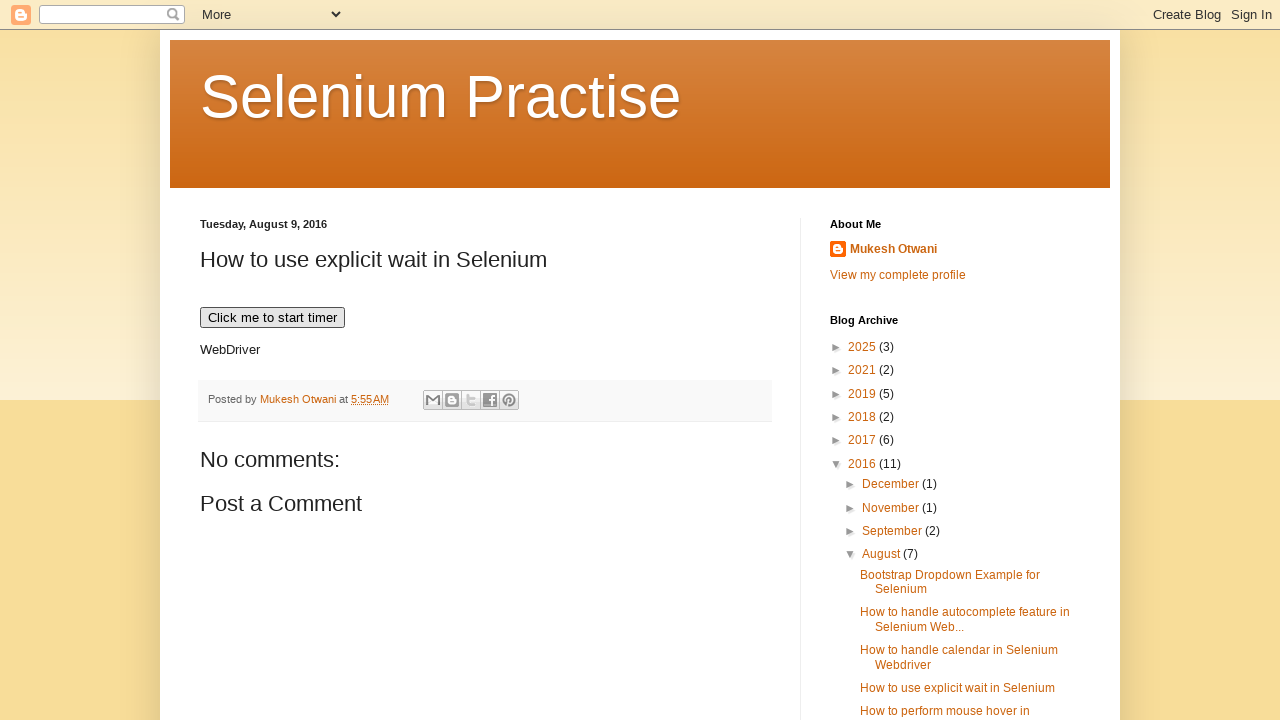